Performs a double-click action on the logo element

Starting URL: https://duckduckgo.com/

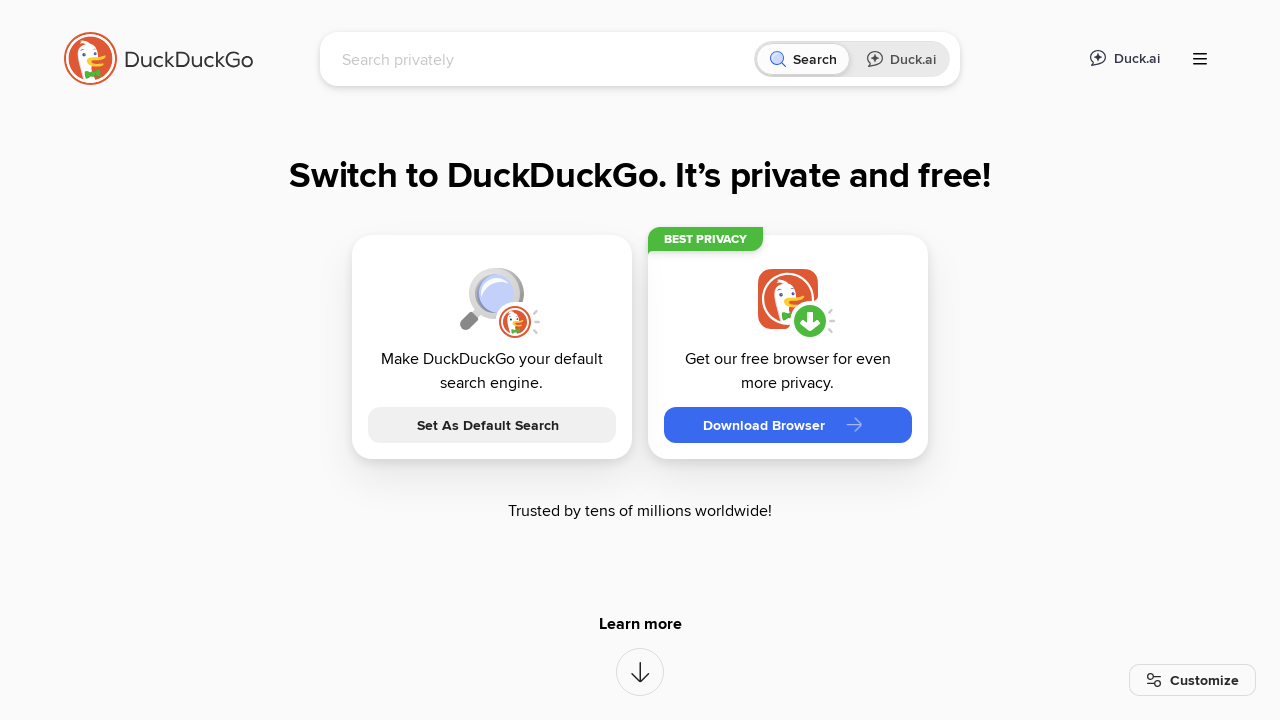

Double-clicked on the DuckDuckGo logo at (158, 58) on xpath=//div[contains(@class,'container_fullWidth__1H_L8')]//img
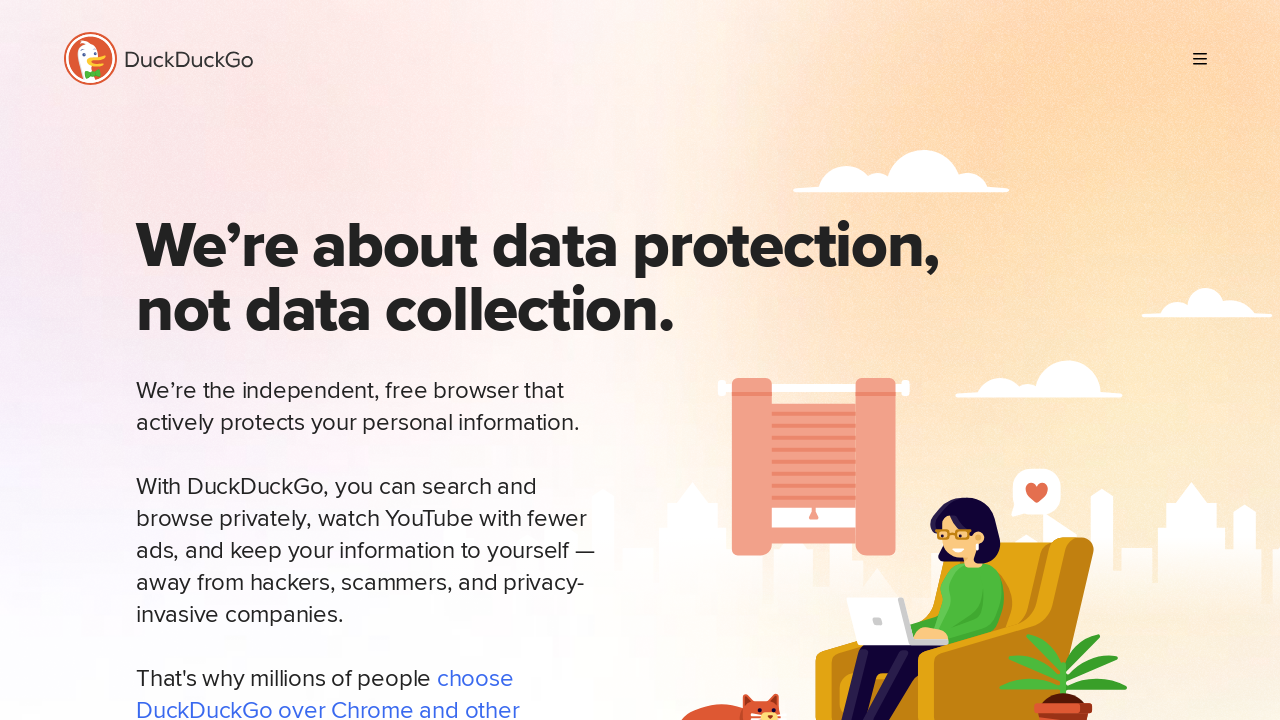

Verified that logo is visible after double-click
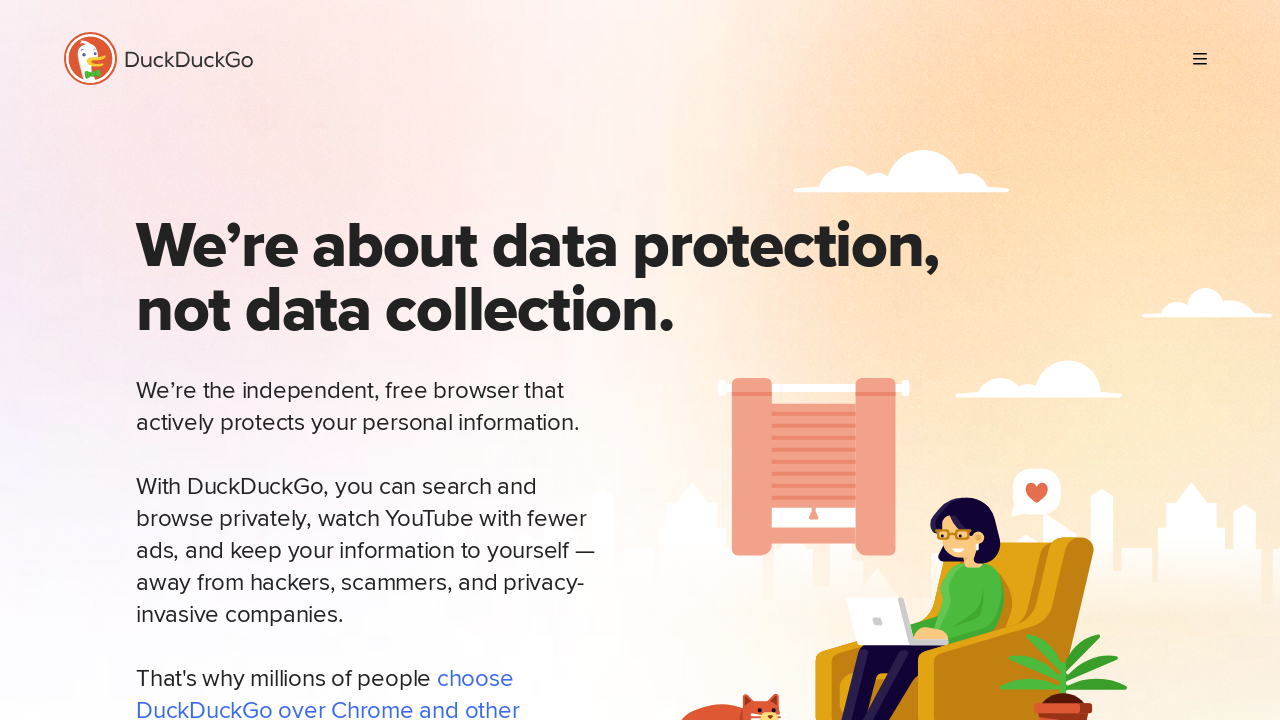

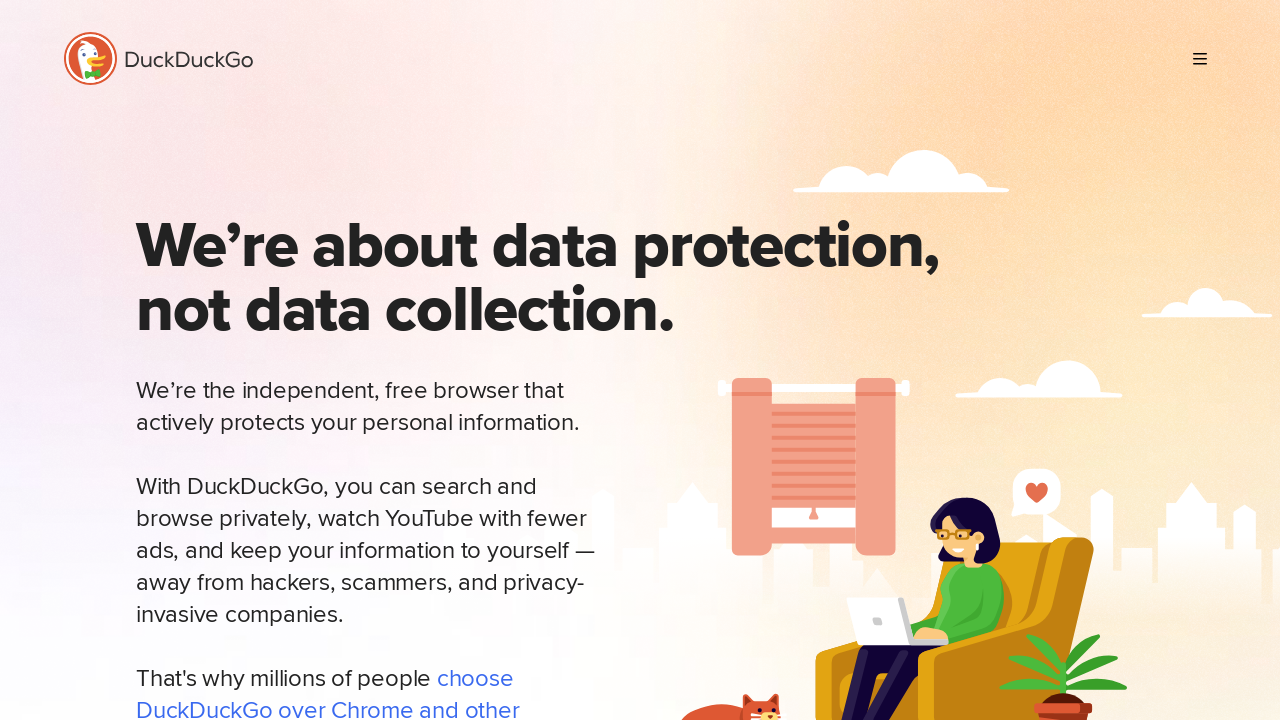